Tests the website search by clicking the top search icon, entering a search term in the Google Custom Search field, and submitting

Starting URL: http://www.flinders.edu.au

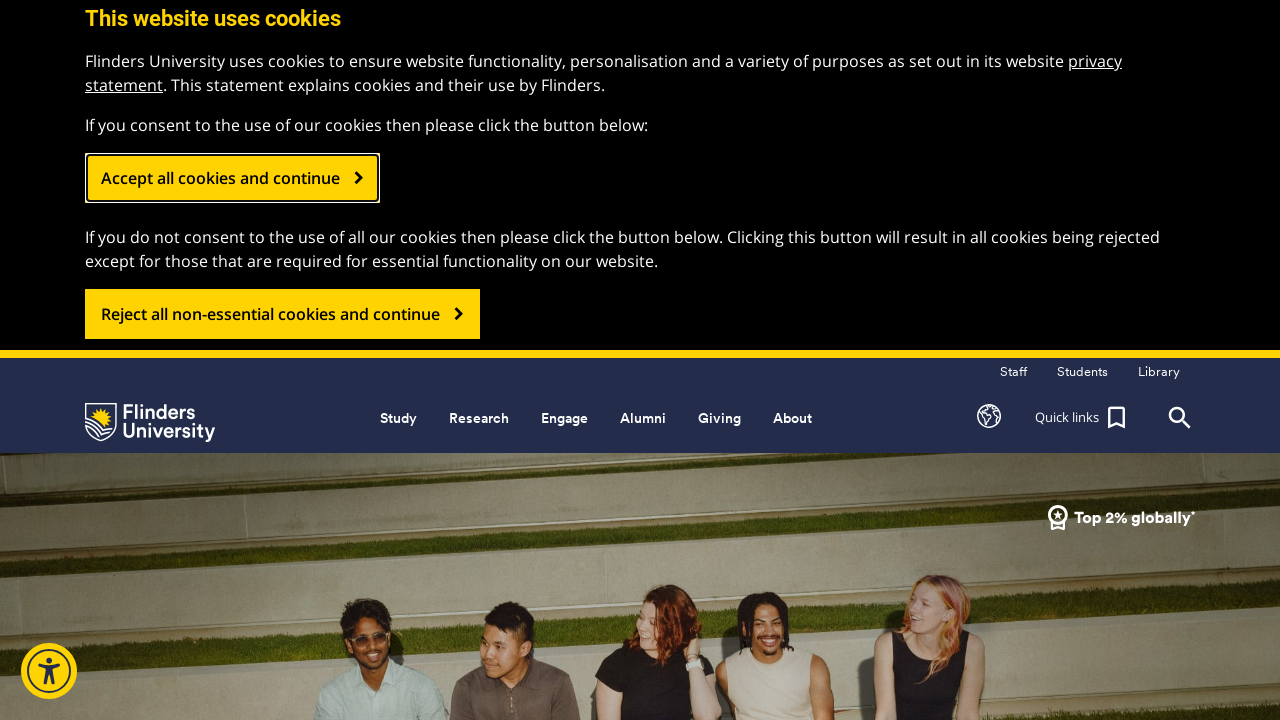

Clicked top search icon at (1180, 418) on .header_search_top
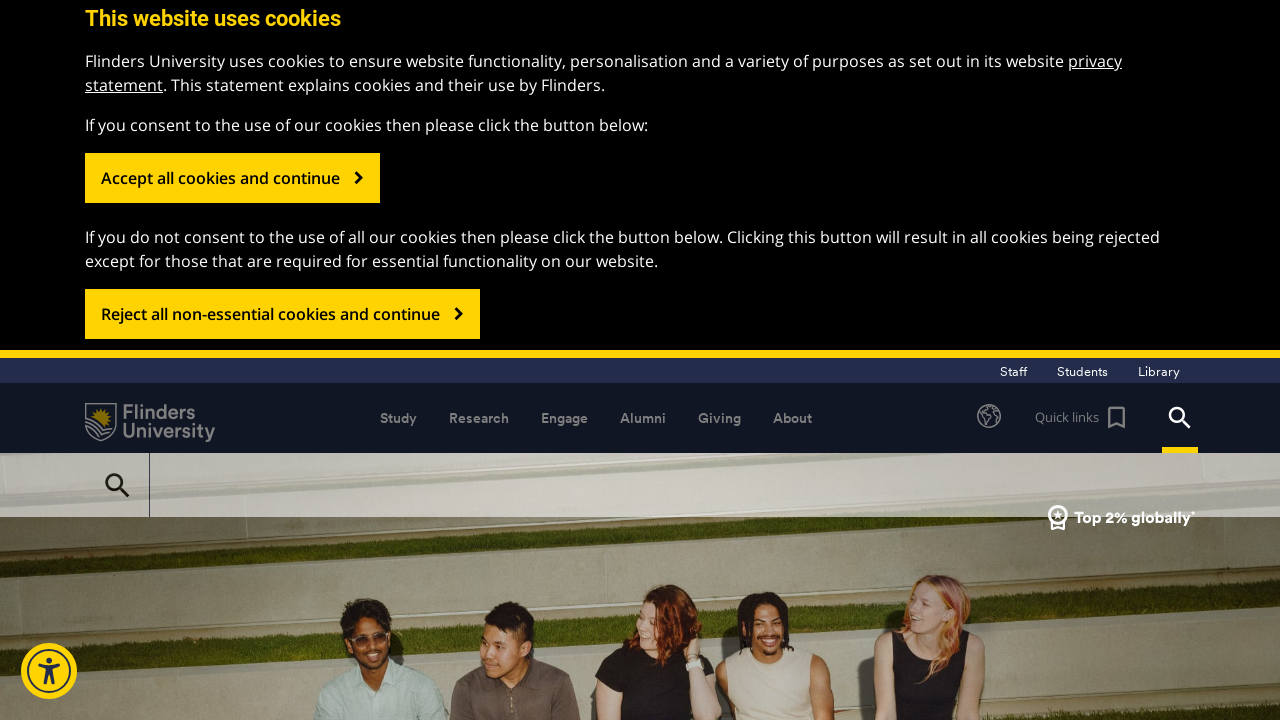

Entered 'Psychology' in Google Custom Search field on #gsc-i-id1
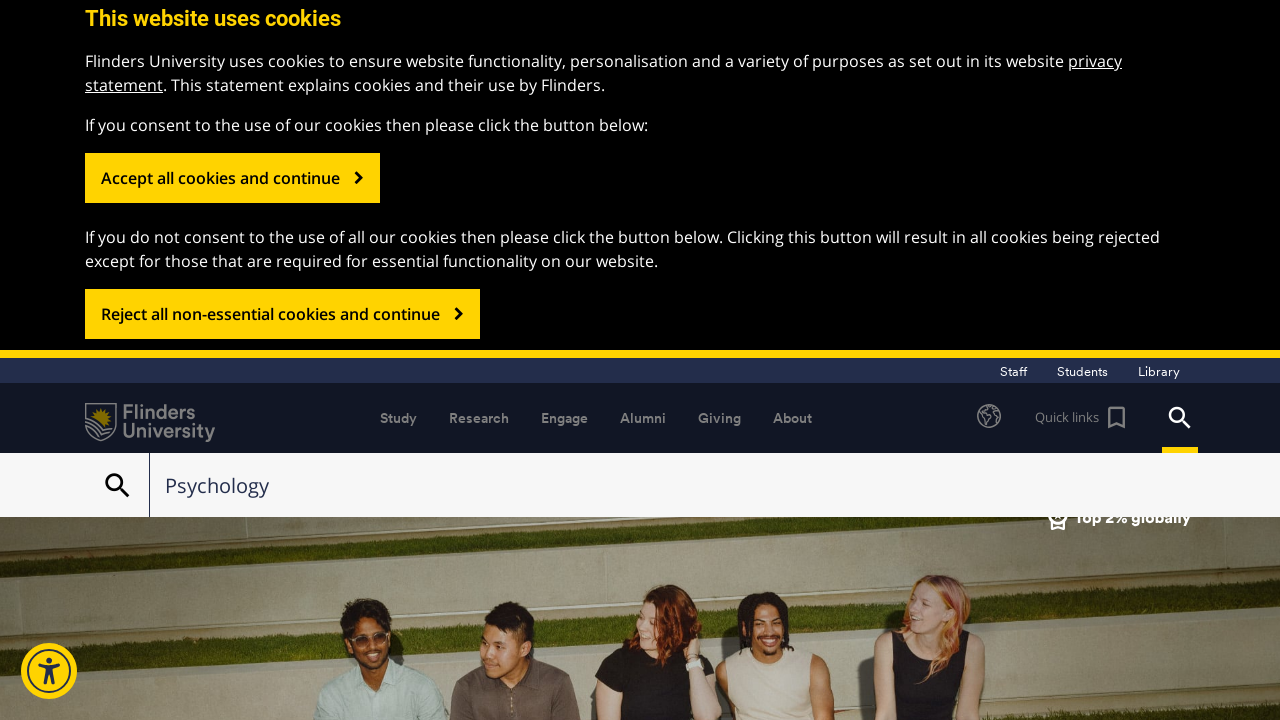

Pressed Enter to submit search on #gsc-i-id1
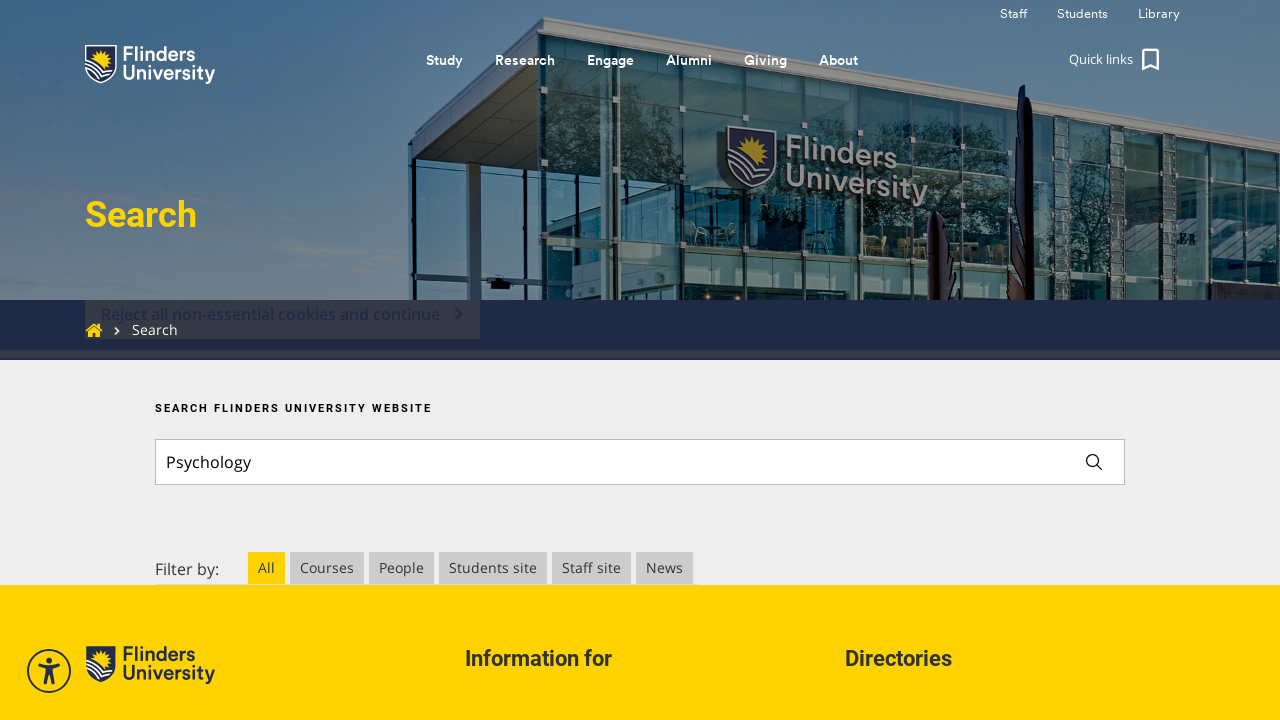

Search results loaded
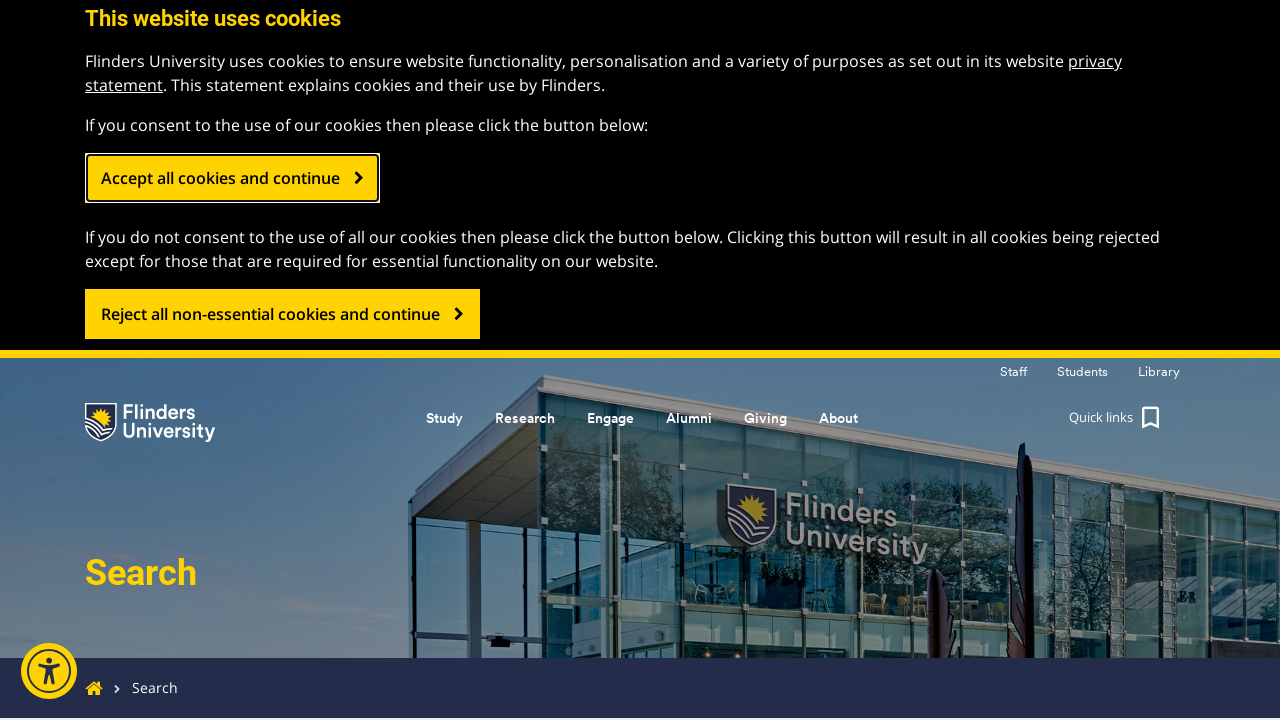

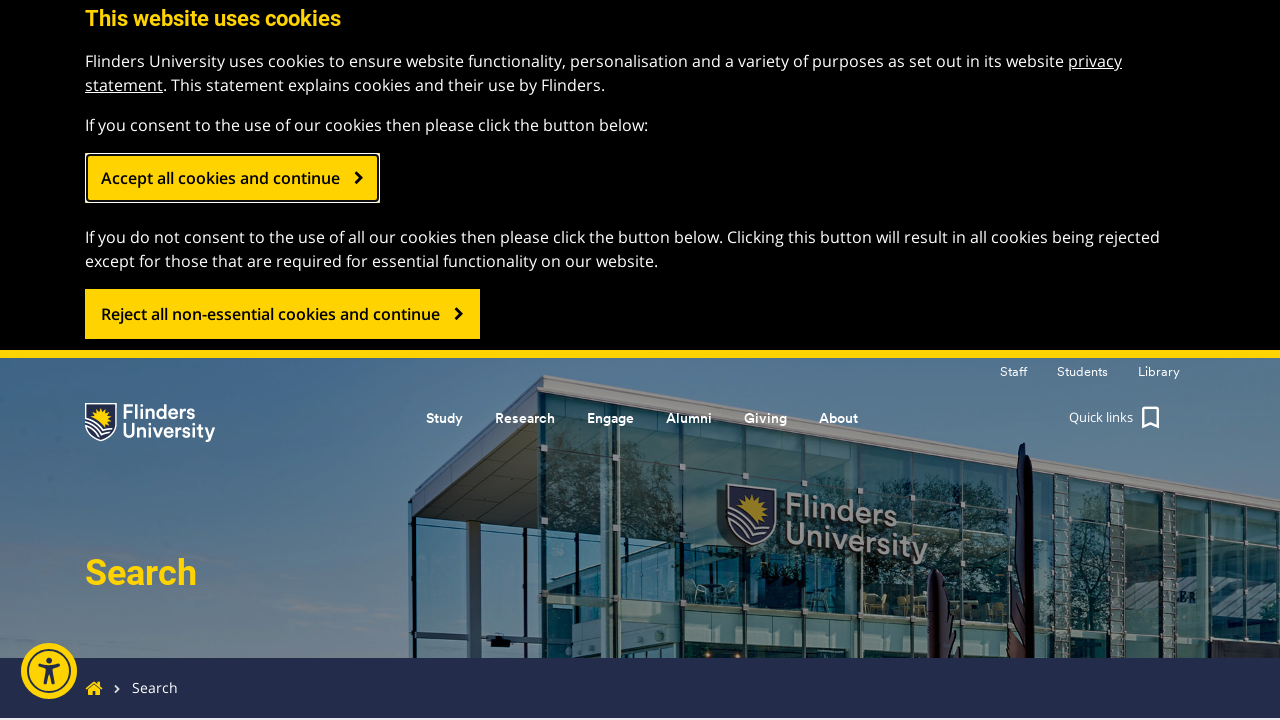